Tests window handling by clicking links that open new windows and switching between them

Starting URL: https://the-internet.herokuapp.com/windows

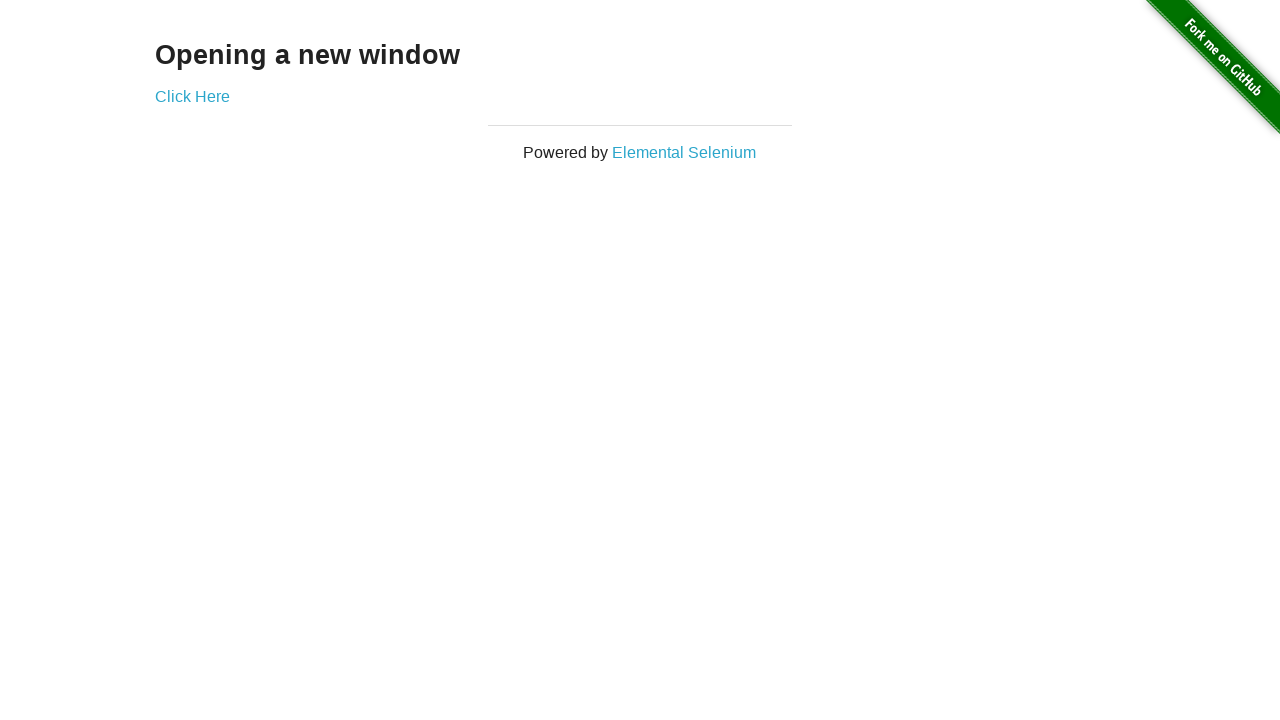

Clicked 'Click Here' link to open new window at (192, 96) on text=Click Here
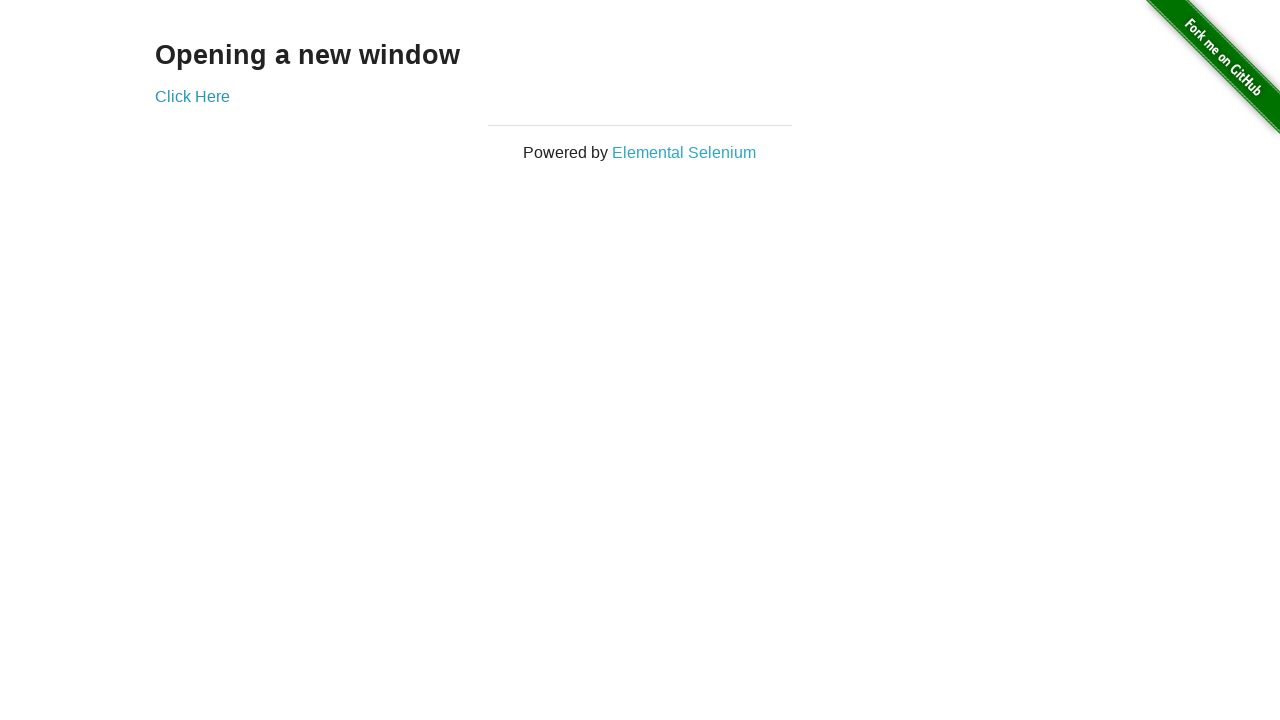

New window opened and captured
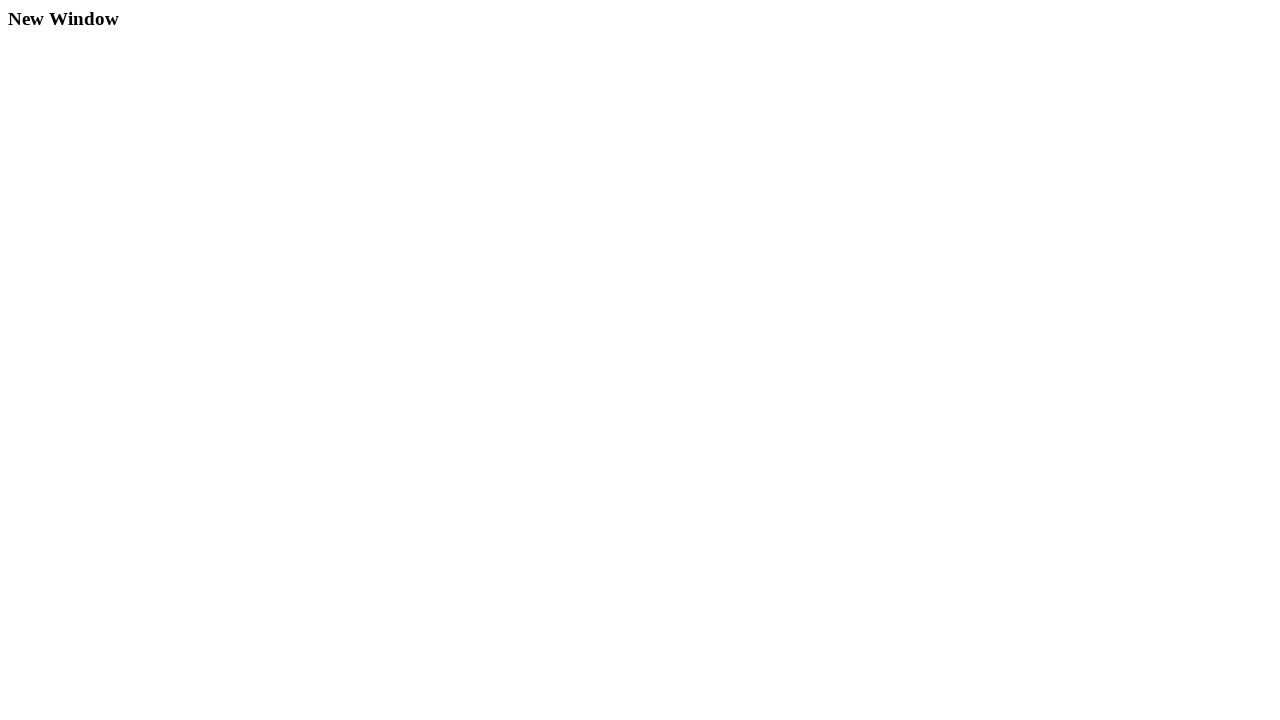

Clicked 'Elemental Selenium' link to open another window at (684, 152) on text=Elemental Selenium
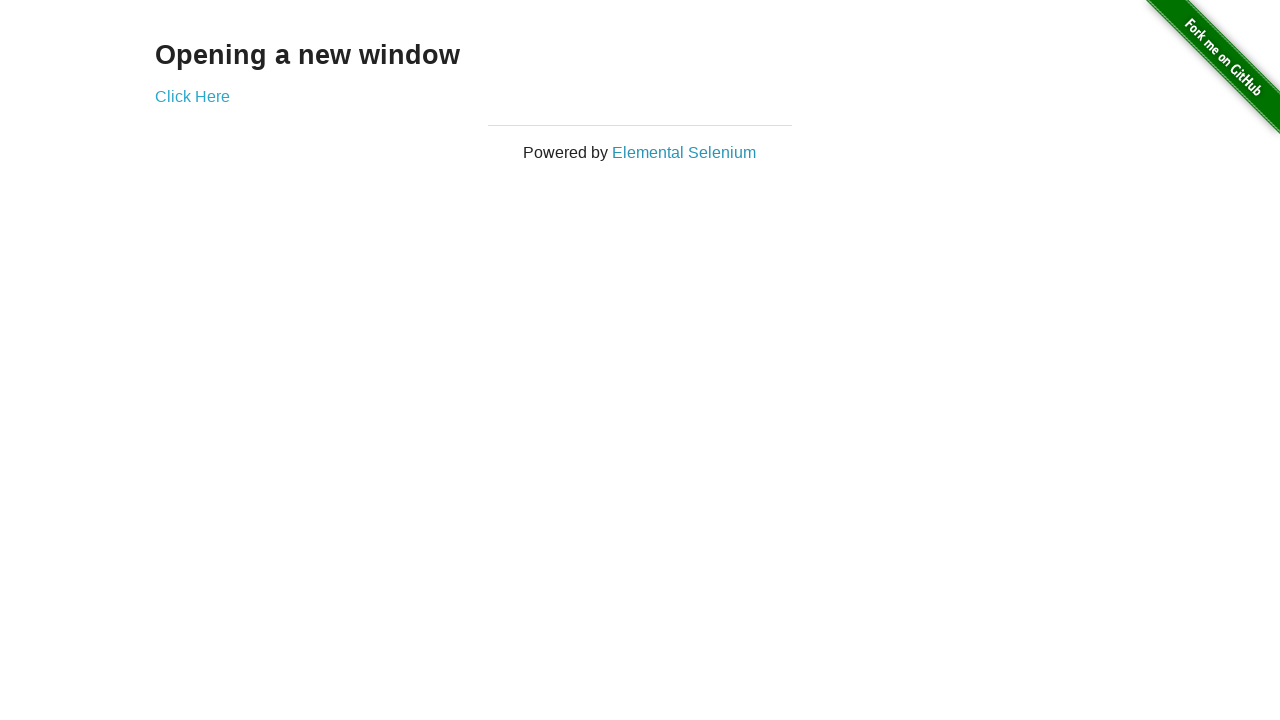

Elemental Selenium window opened and captured
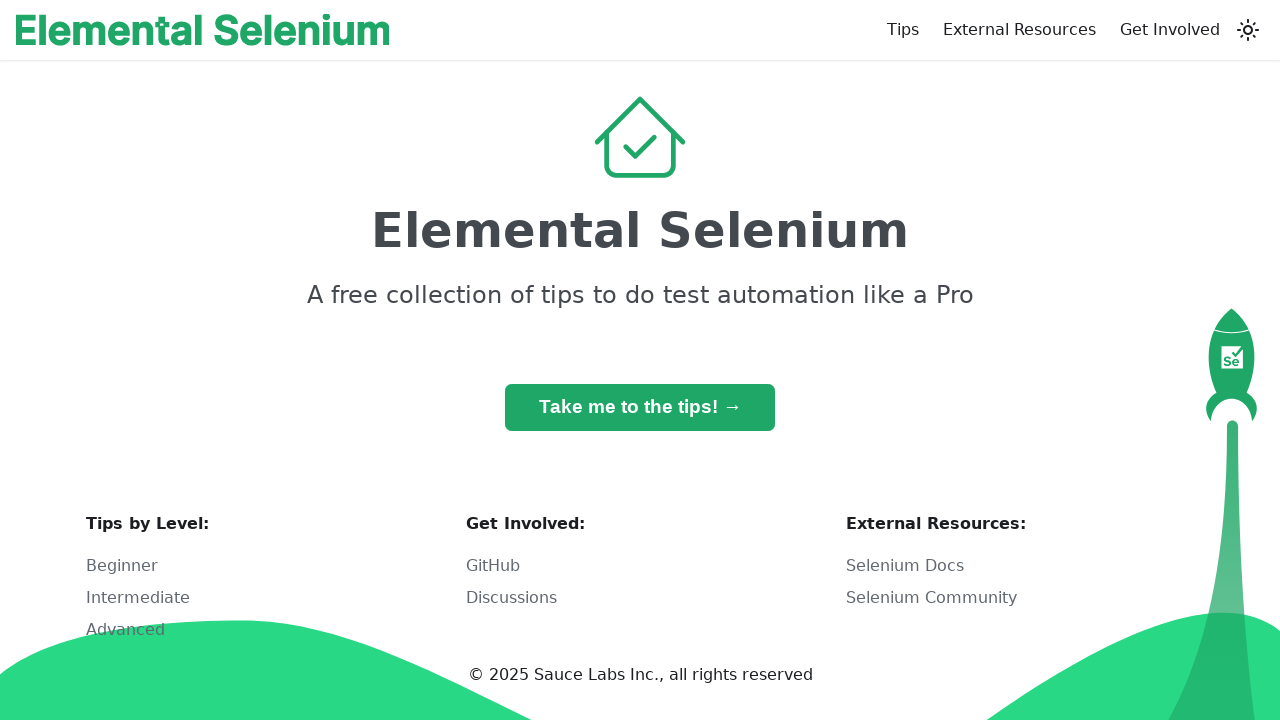

Elemental Selenium page finished loading
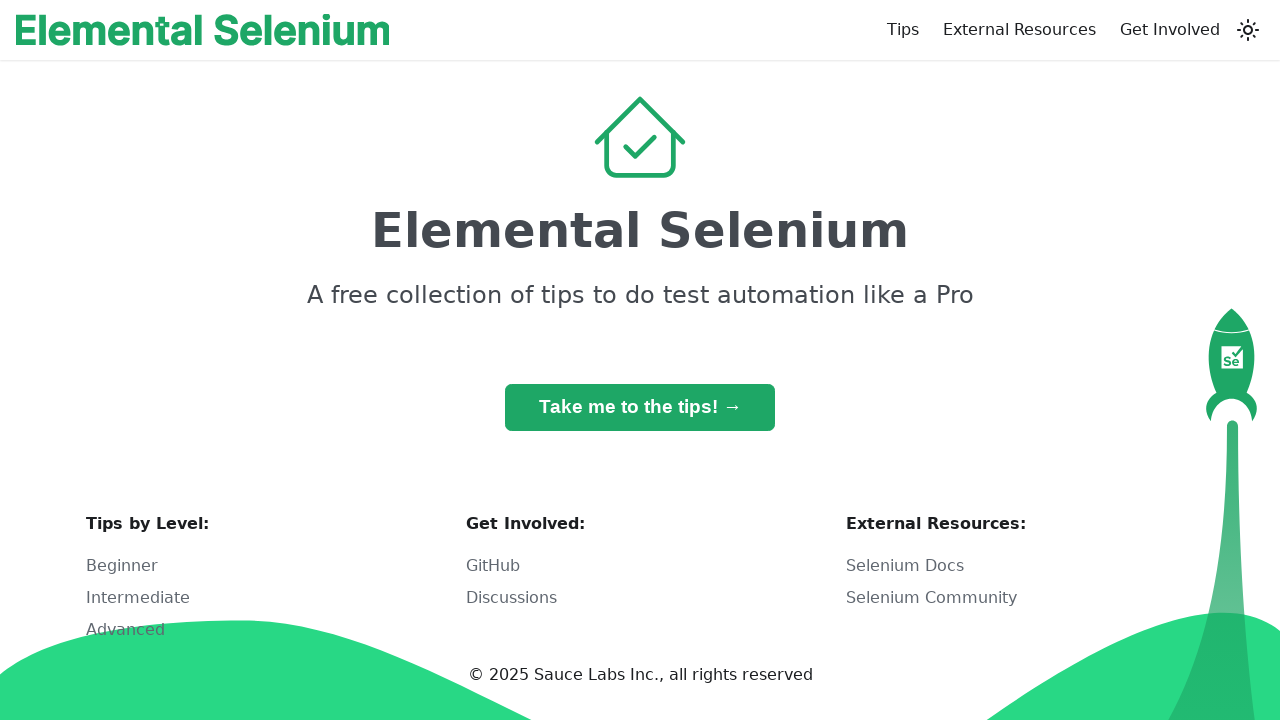

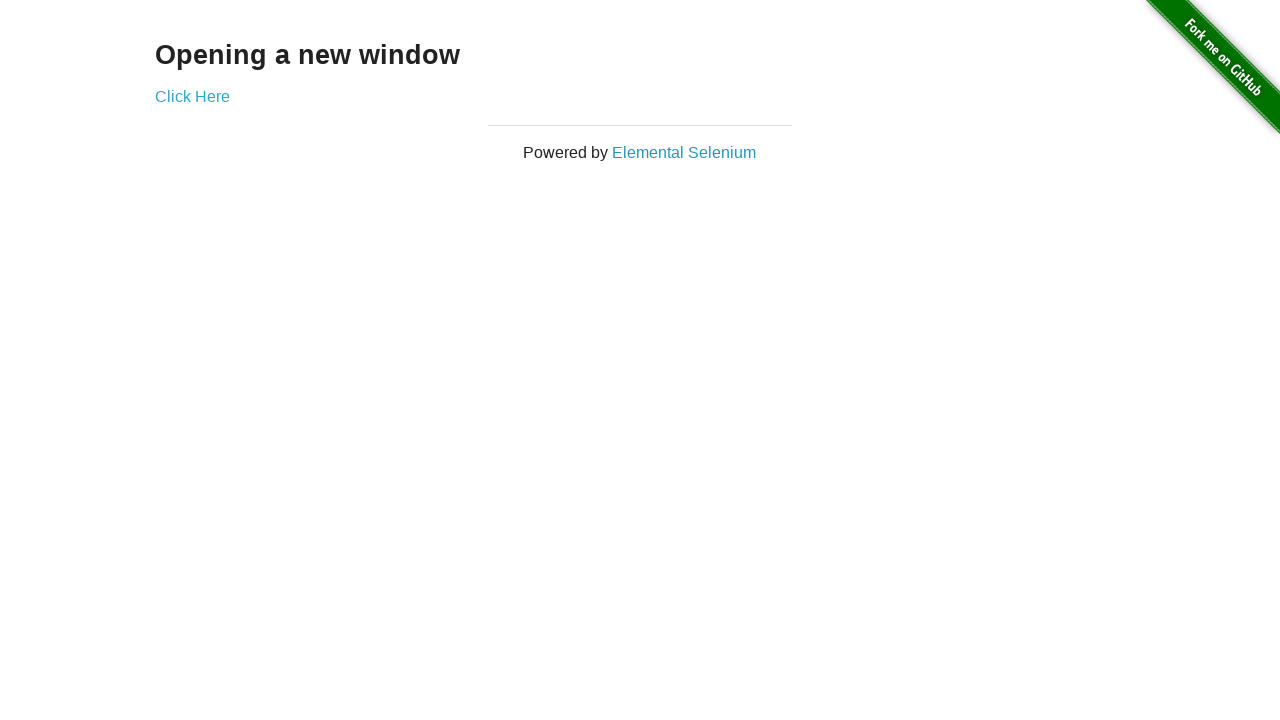